Navigates to Cyclos demo login page and retrieves the page title

Starting URL: https://demo.cyclos.org/#login

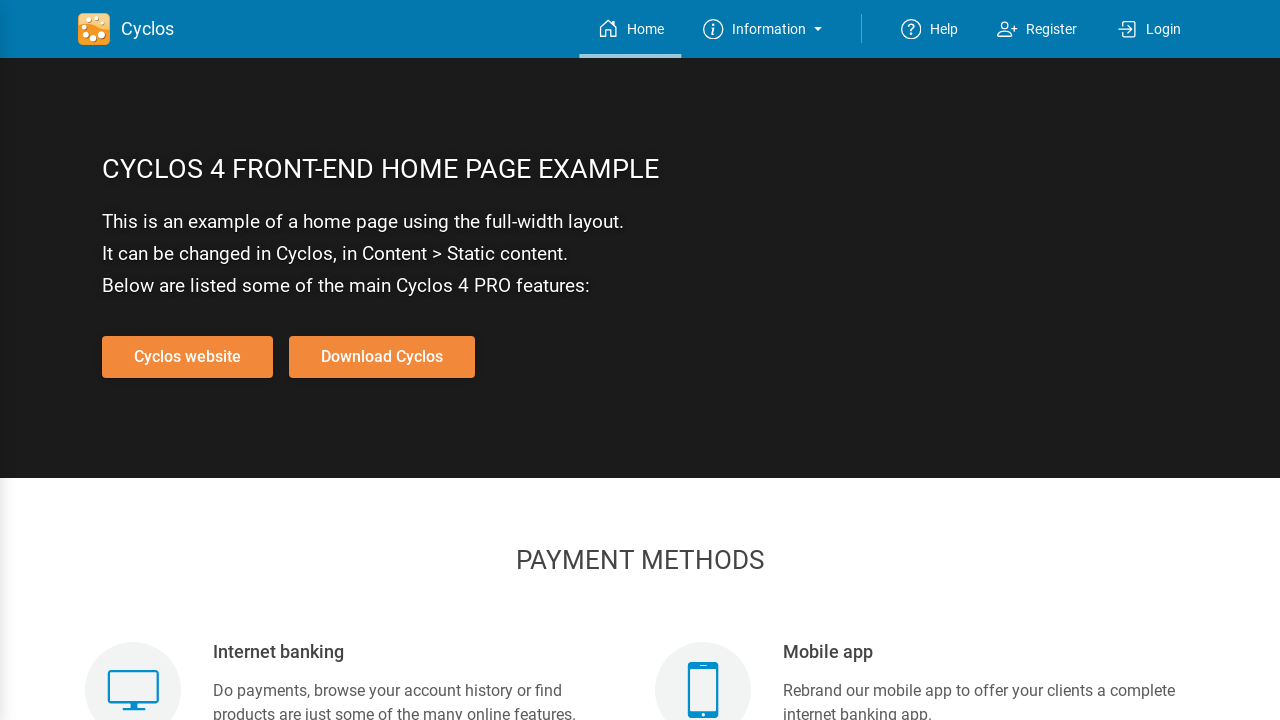

Navigated to Cyclos demo login page
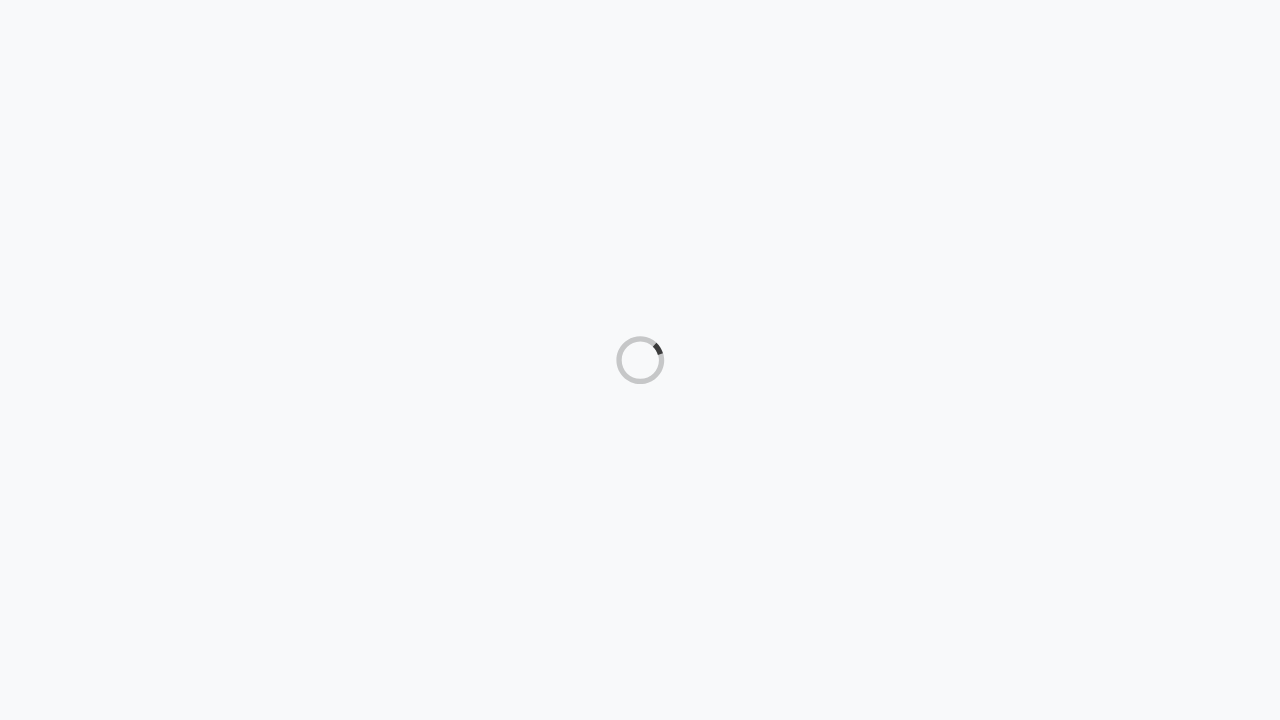

Retrieved page title: 
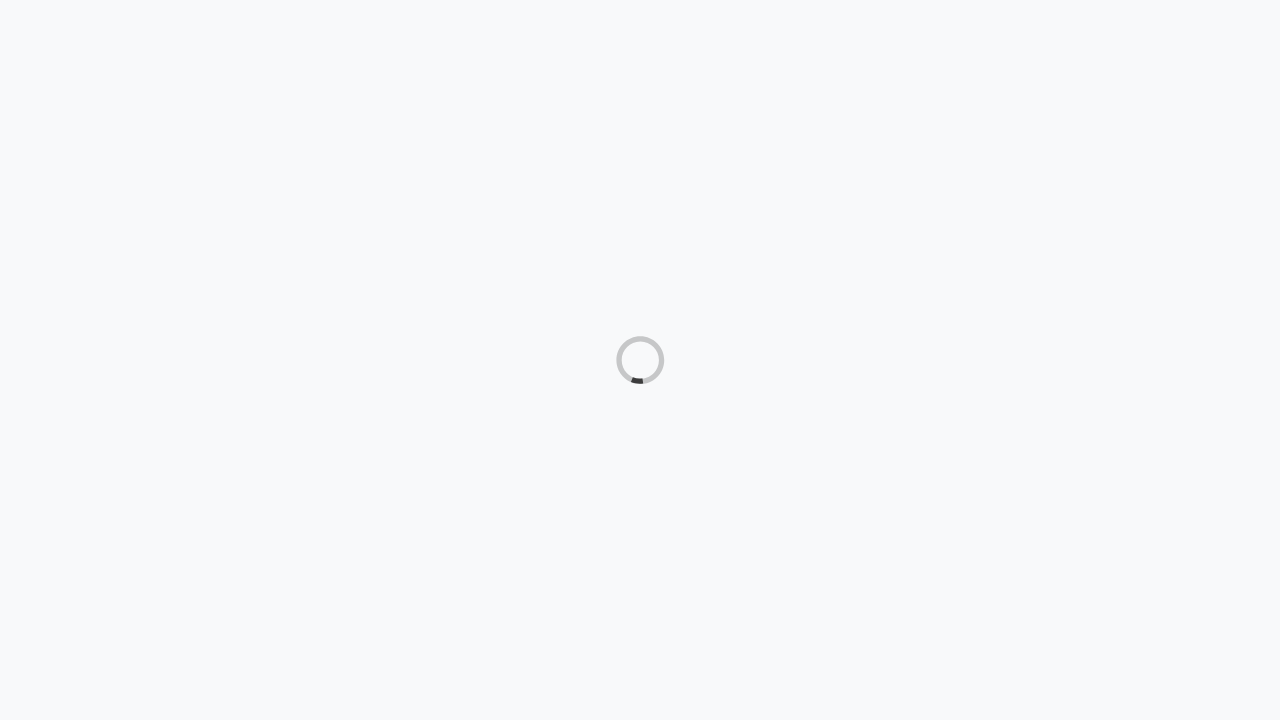

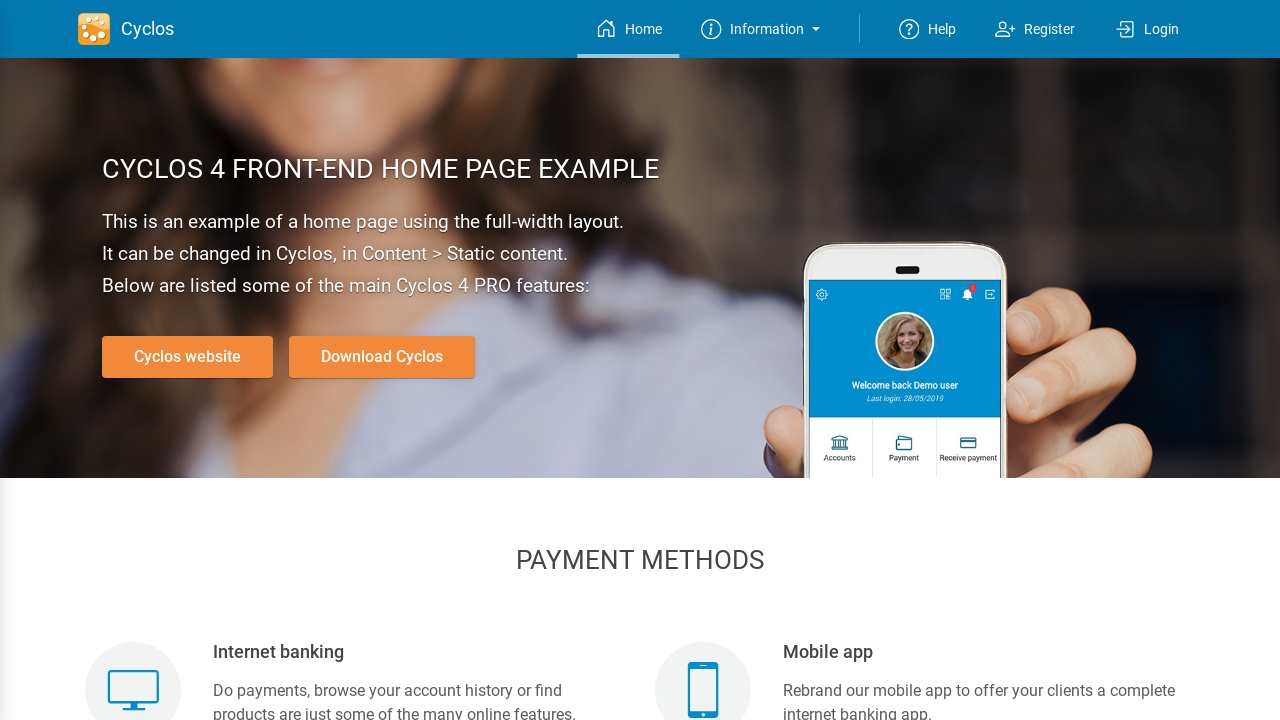